Tests signup with only username filled to verify password validation

Starting URL: https://www.demoblaze.com/

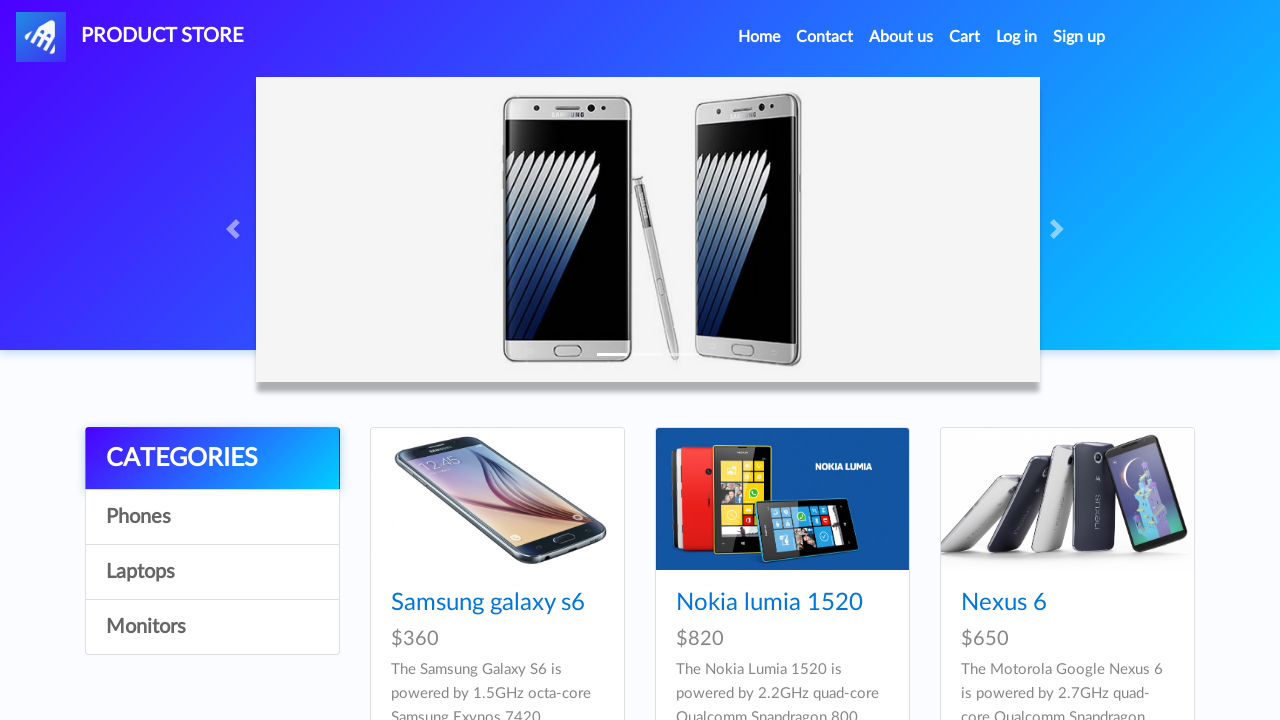

Generated random username for signup test
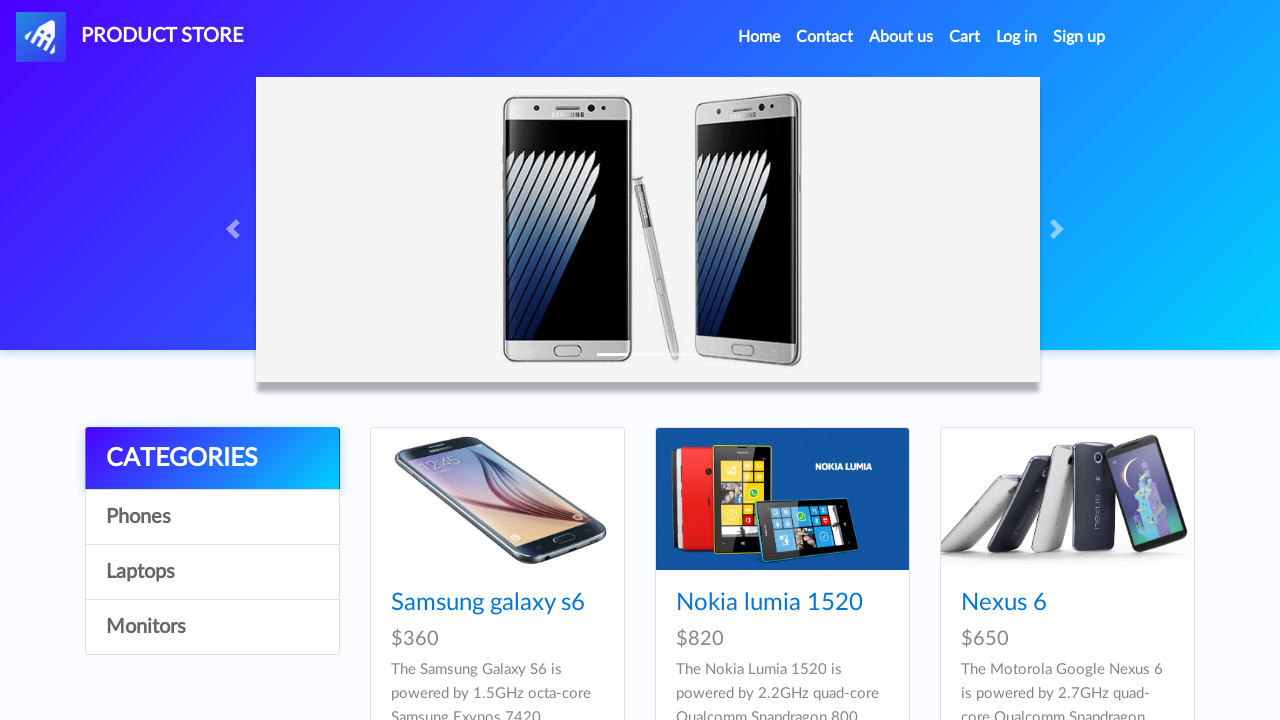

Clicked Sign up link to open signup modal at (1079, 37) on a#signin2
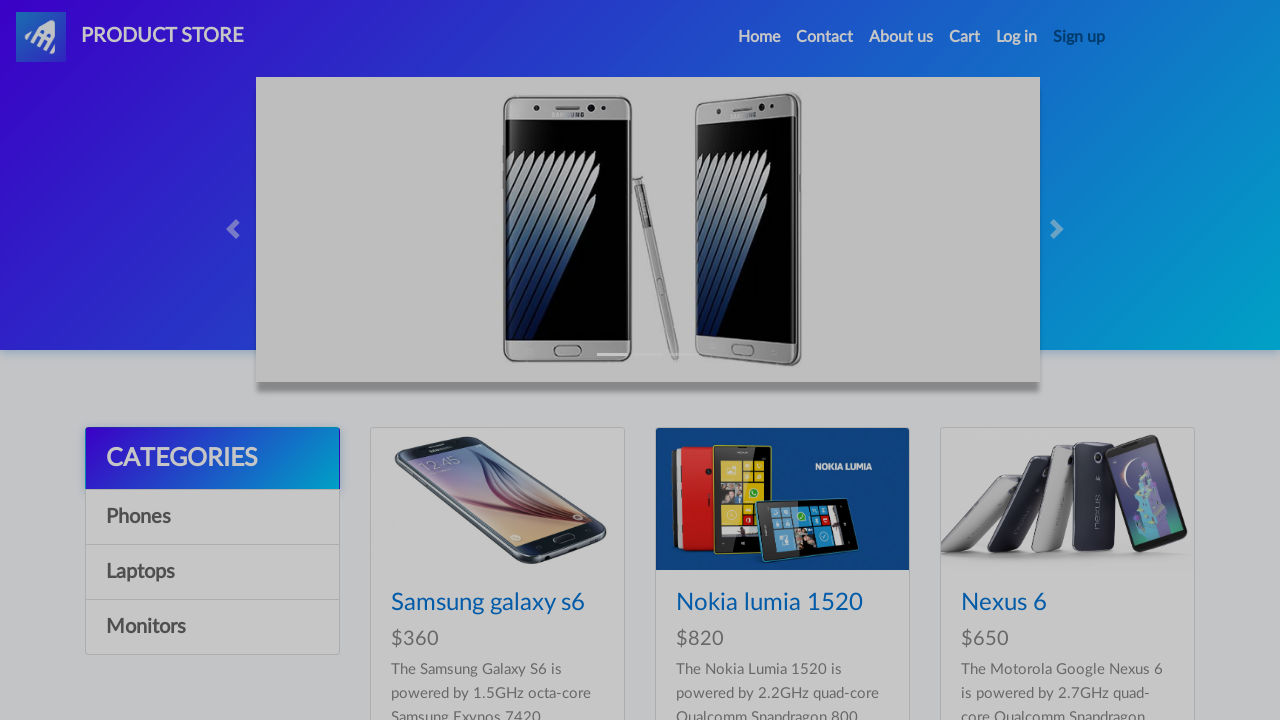

Signup modal became visible
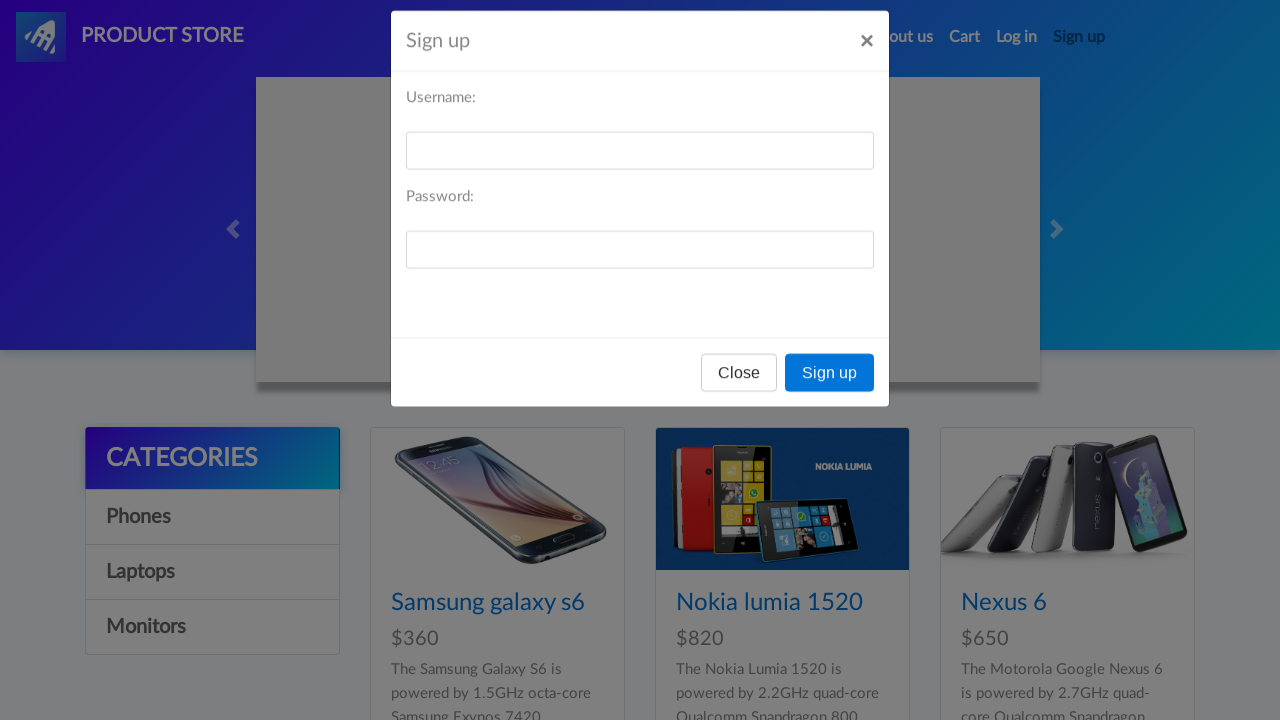

Filled username field with 'zgwttniuxw554@example.com' only, leaving password empty on #sign-username
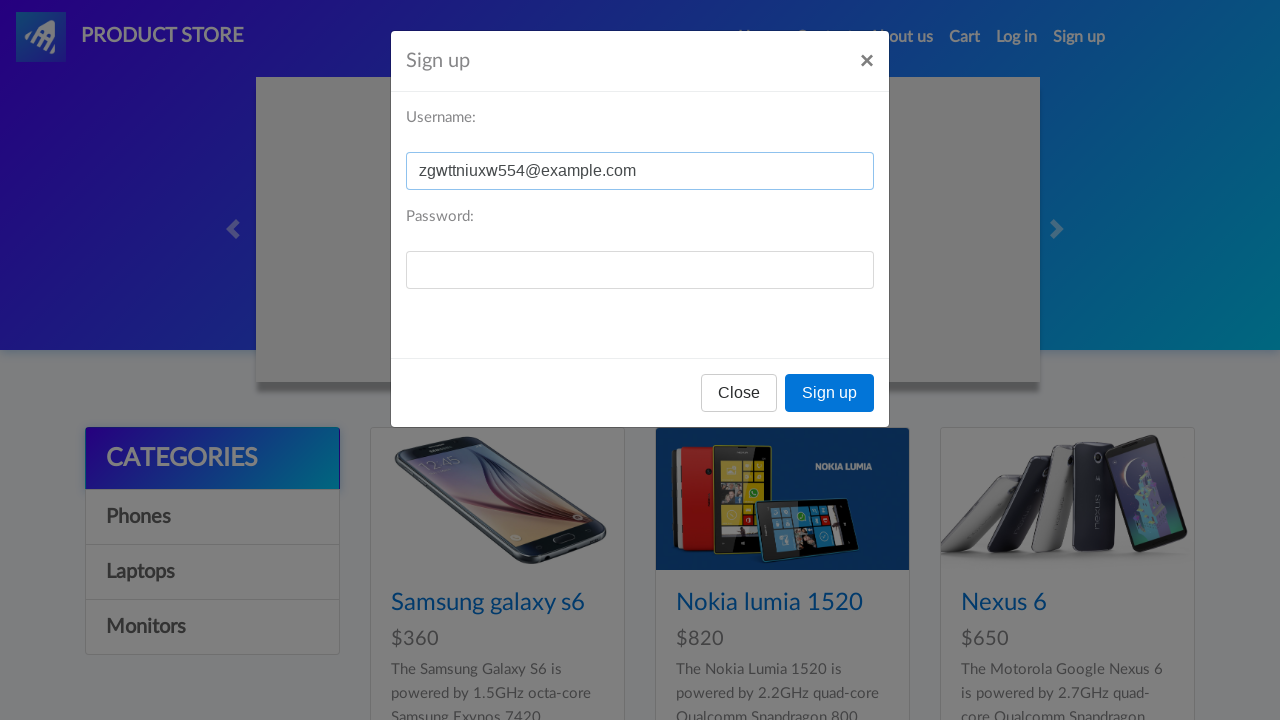

Clicked signup button without filling password field to test validation at (830, 393) on button[onclick='register()']
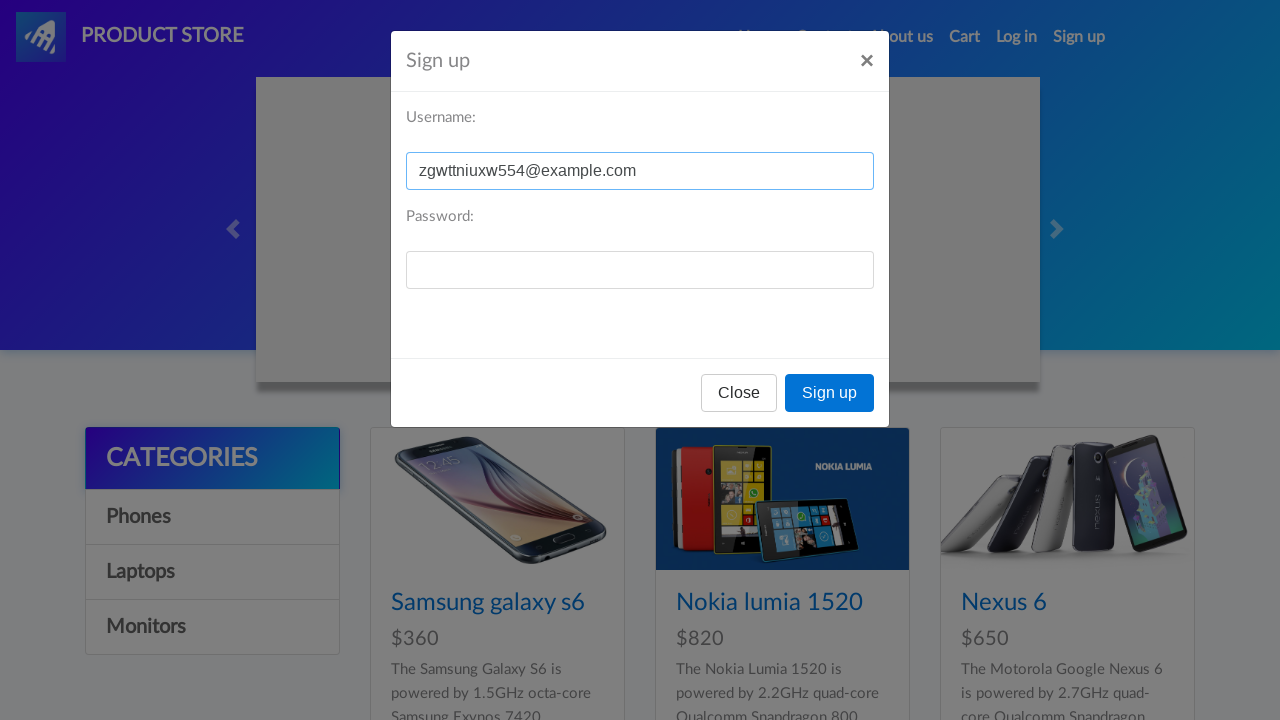

Set up dialog handler to accept alerts
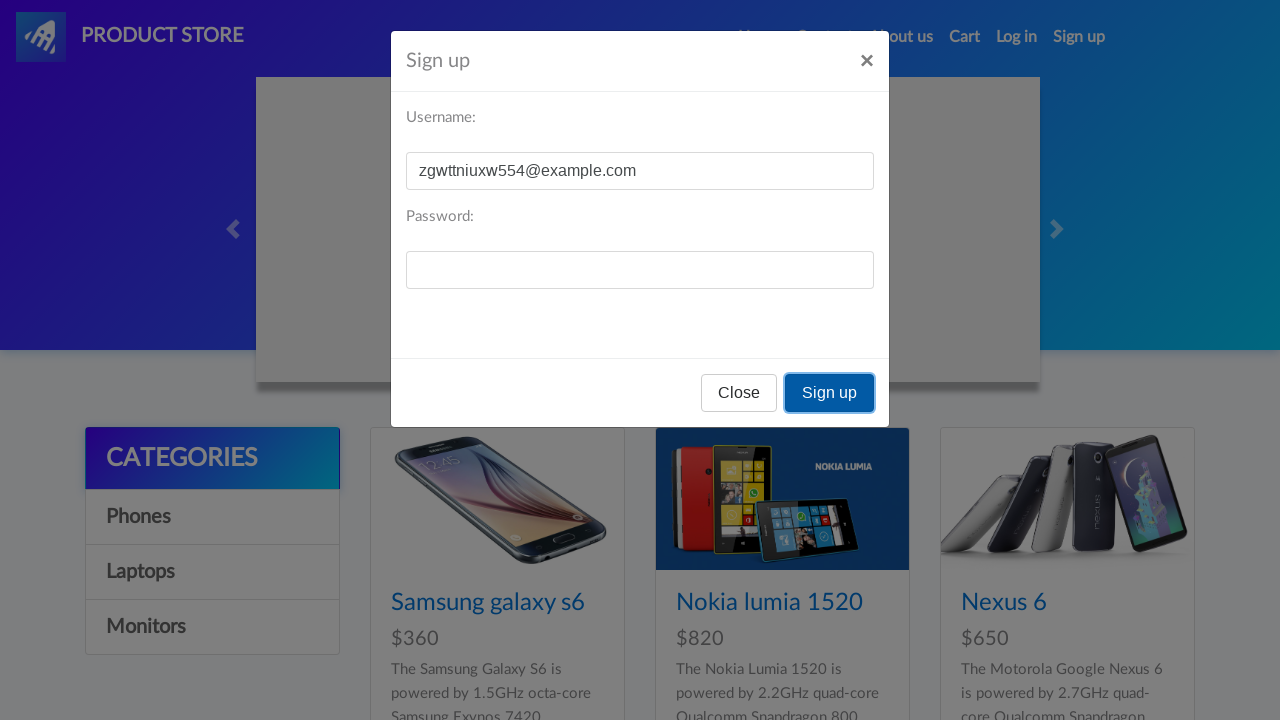

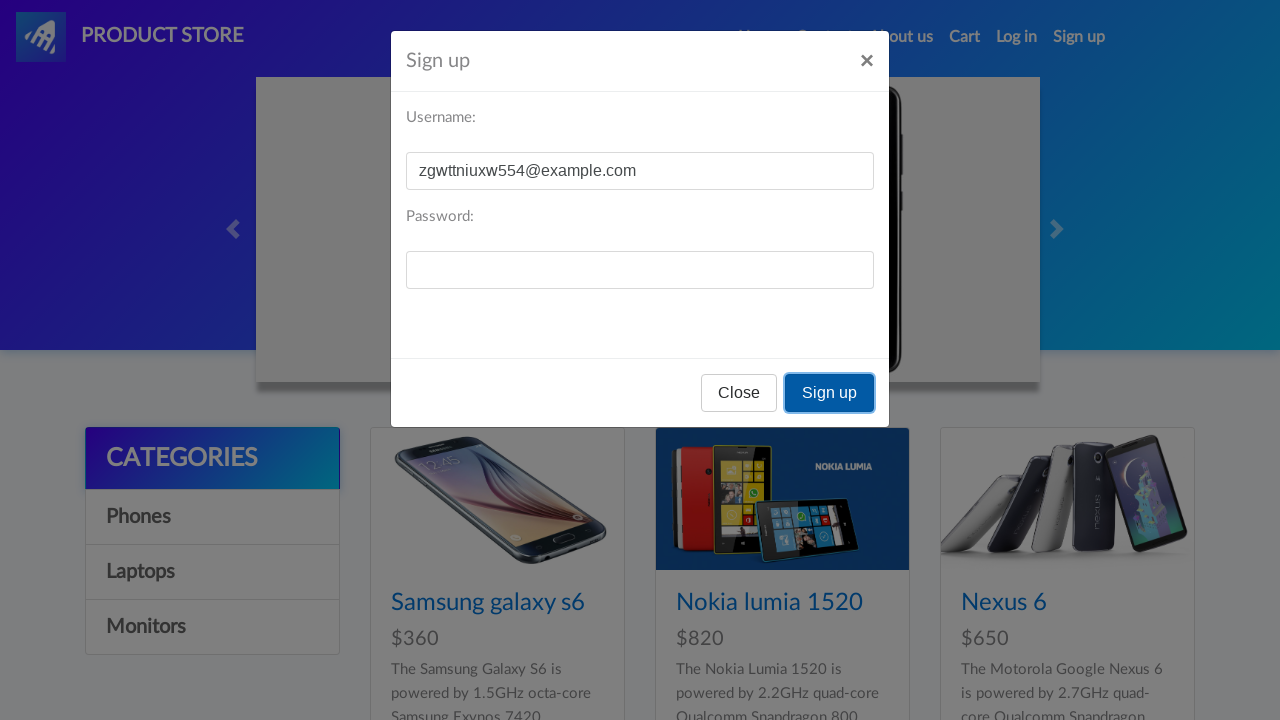